Tests a wait functionality page by clicking a verify button and checking for a successful verification message

Starting URL: http://suninjuly.github.io/wait1.html

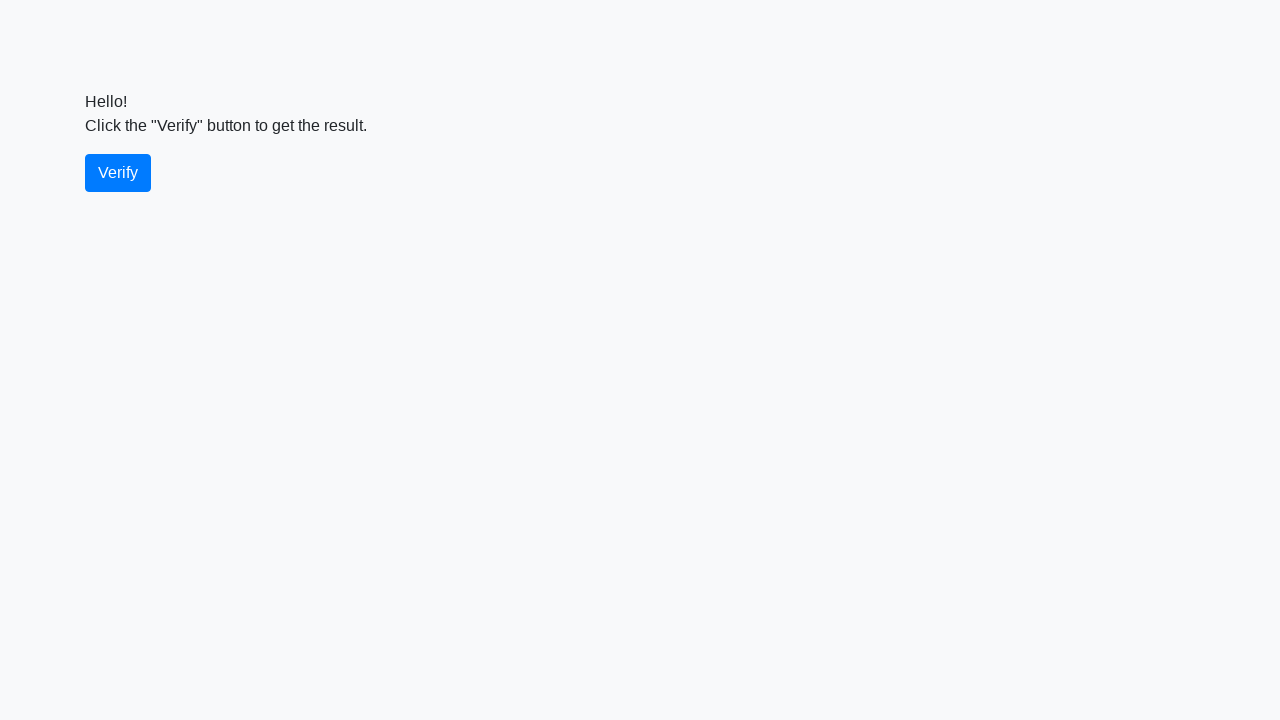

Clicked the verify button at (118, 173) on #verify
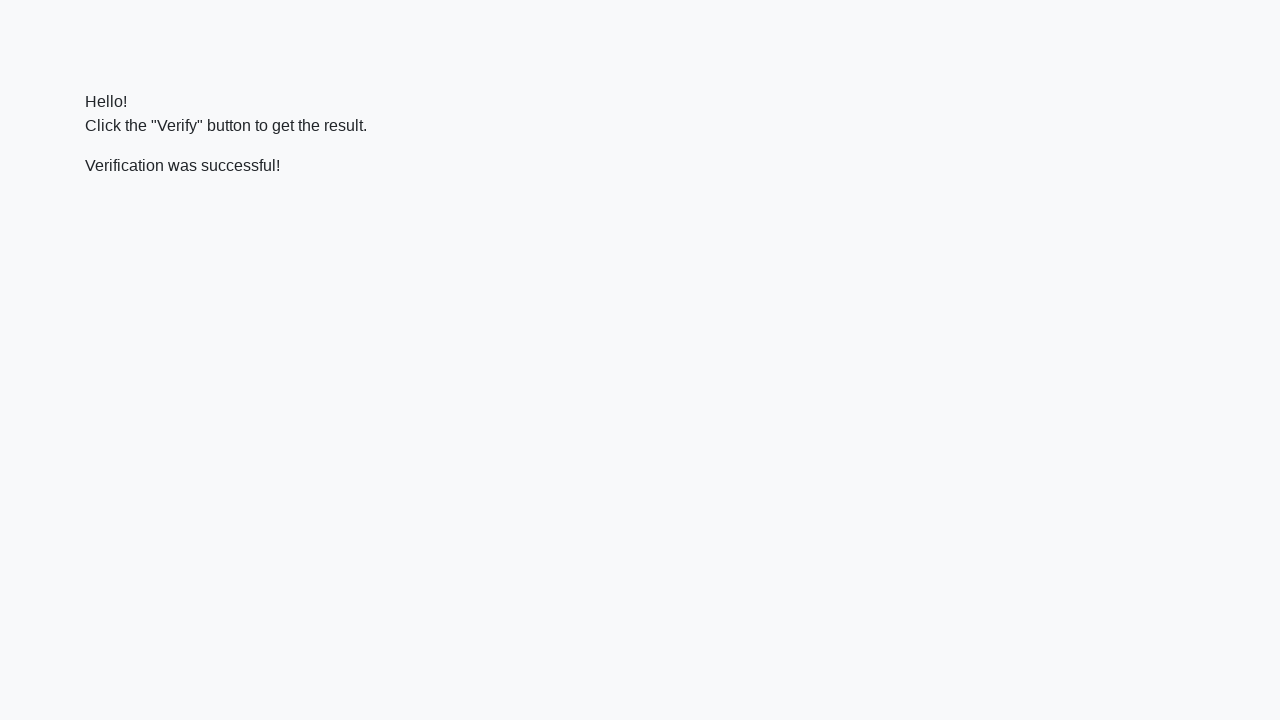

Waited for the verification message to appear
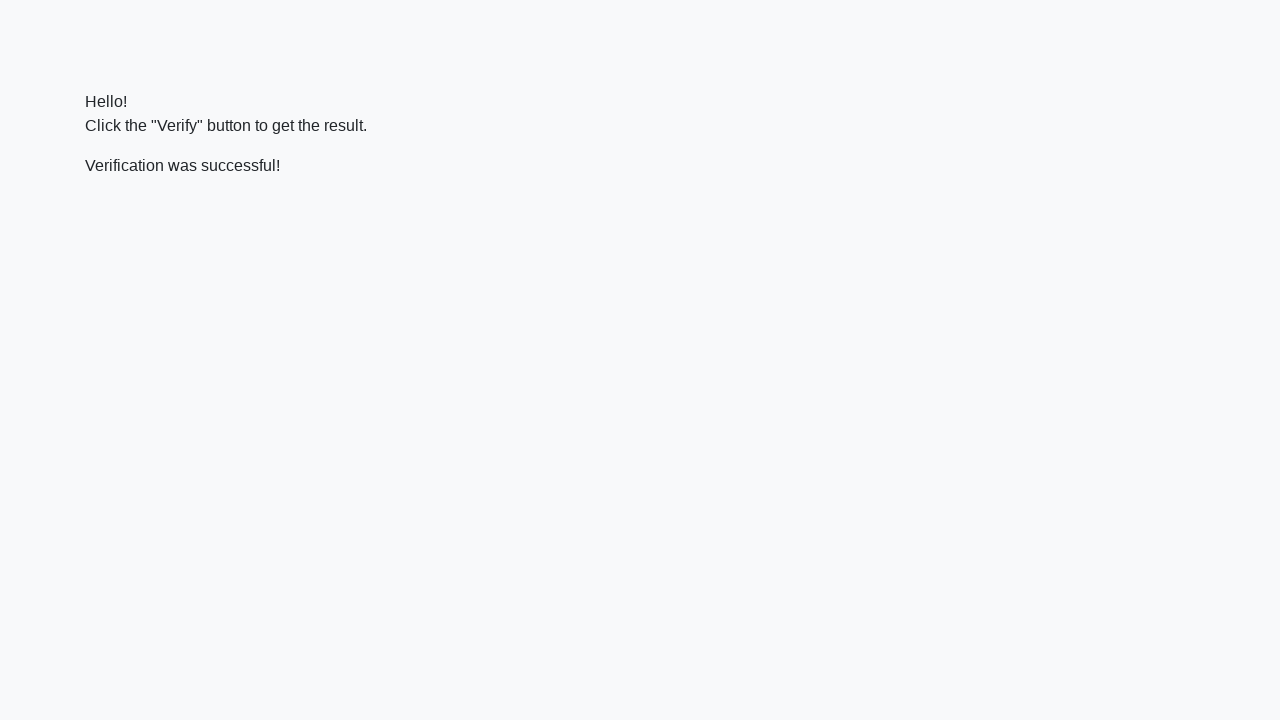

Verified that the message contains 'successful'
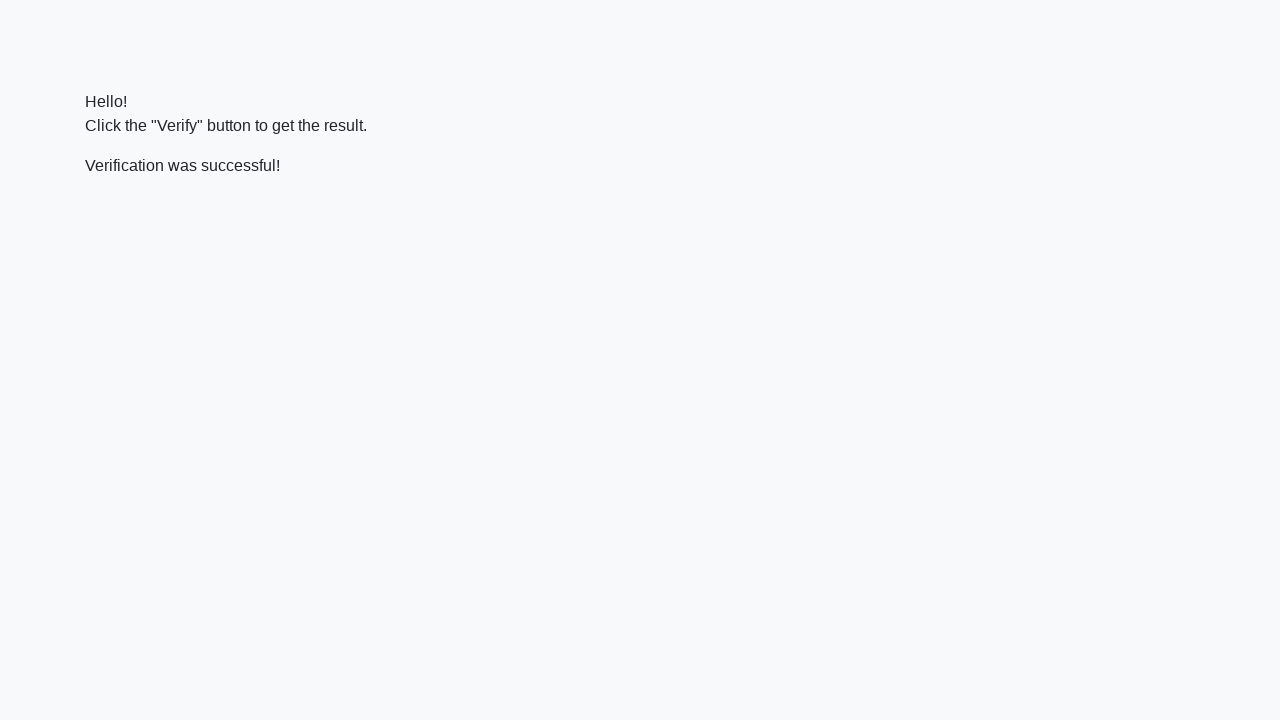

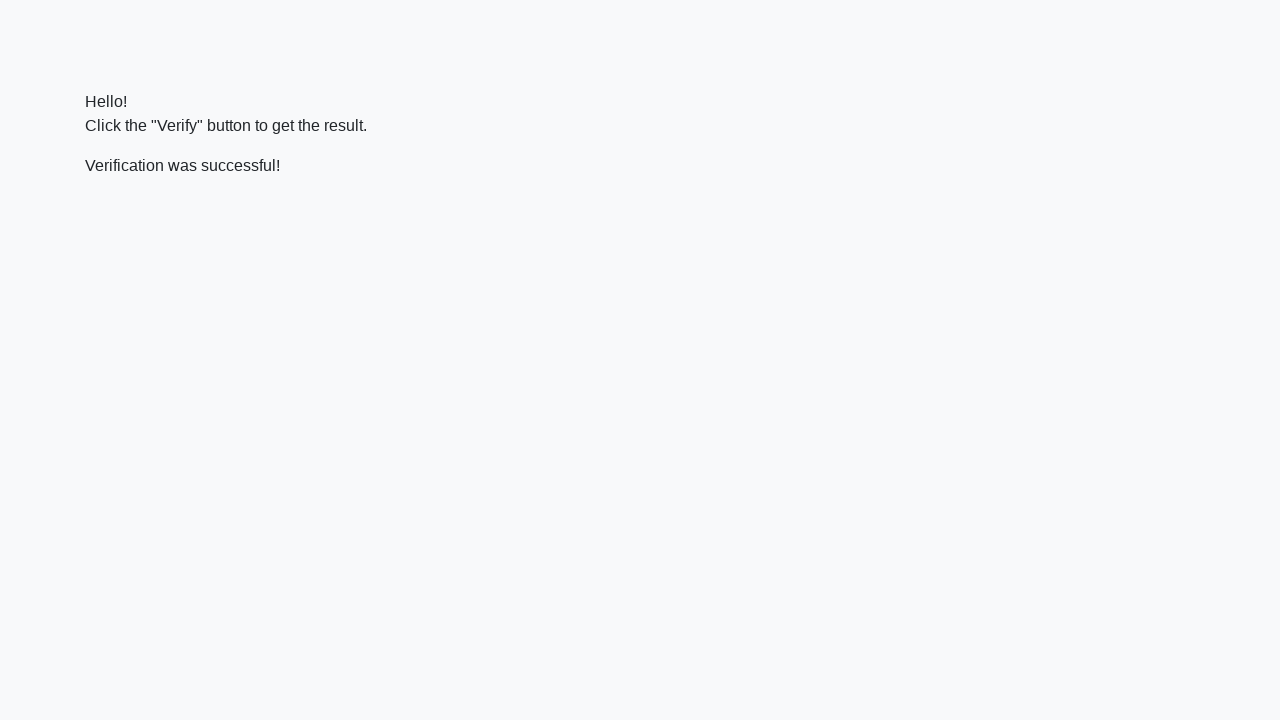